Tests dropdown selection functionality by navigating to a demo request page and selecting a country from a dropdown menu

Starting URL: https://www.orangehrm.com/en/hris-hr-software-demo/

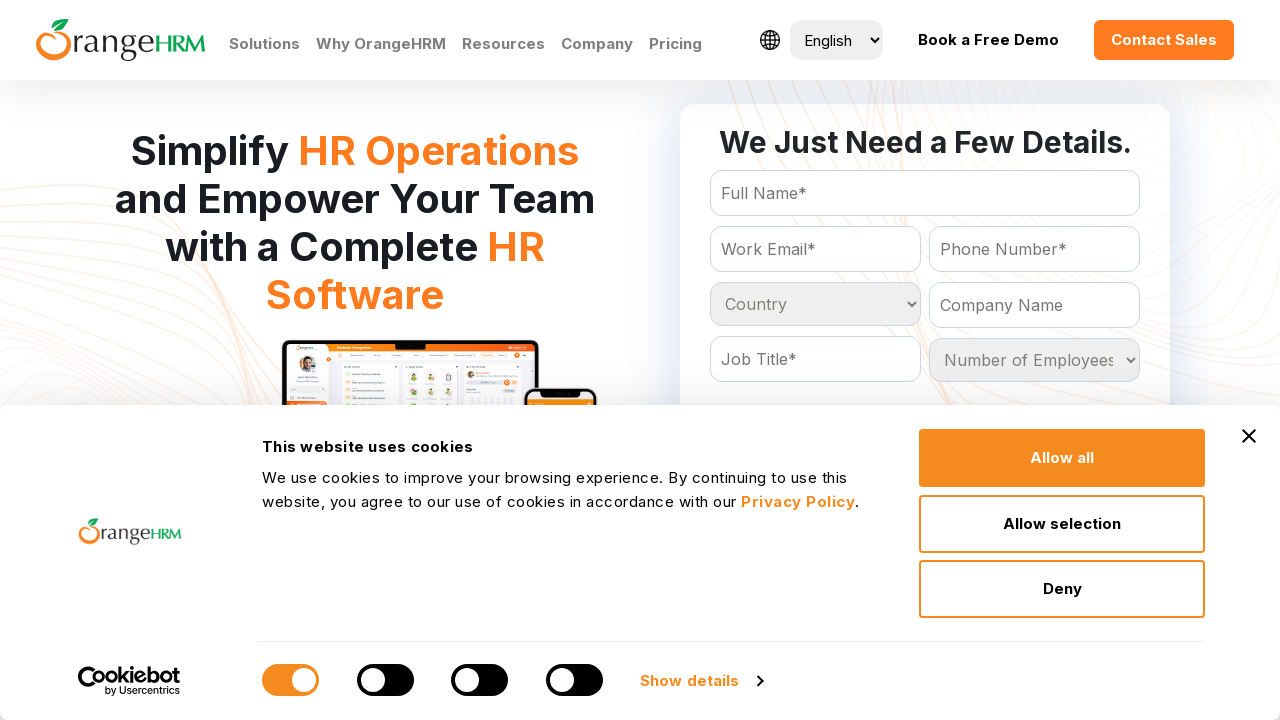

Navigated to OrangeHRM demo request page
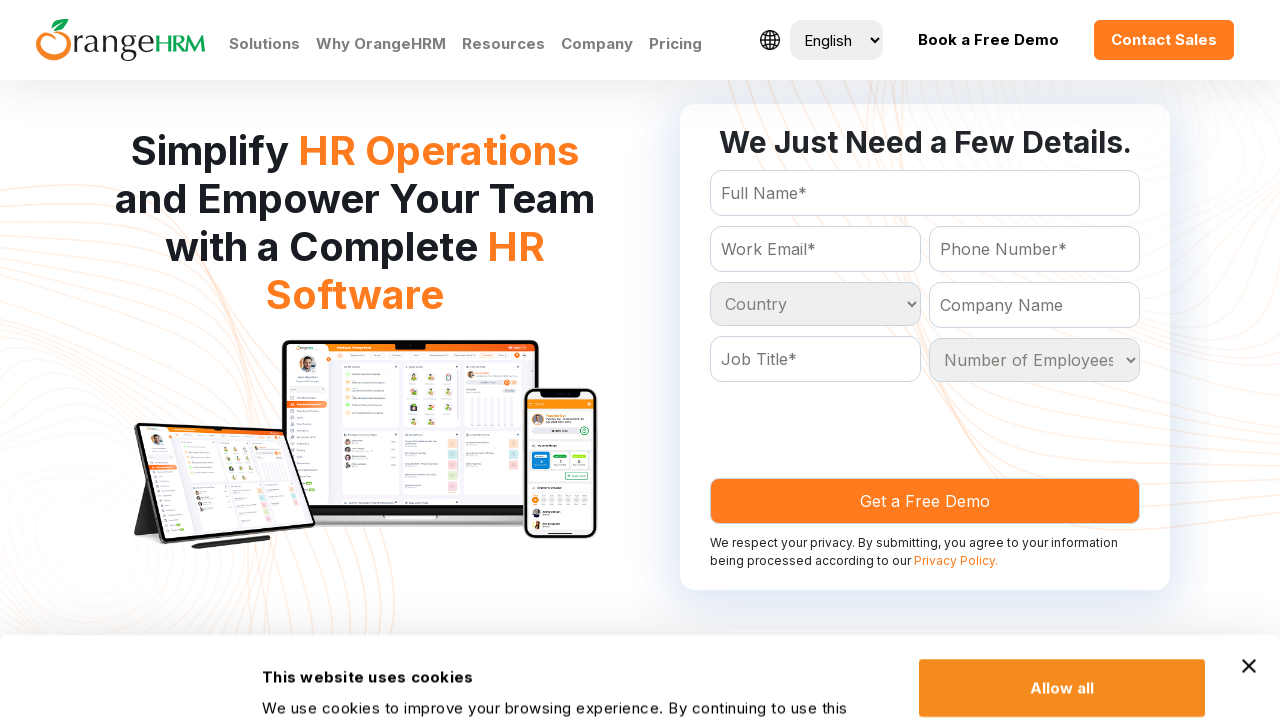

Selected 'China' from the country dropdown menu on select[name='Country']
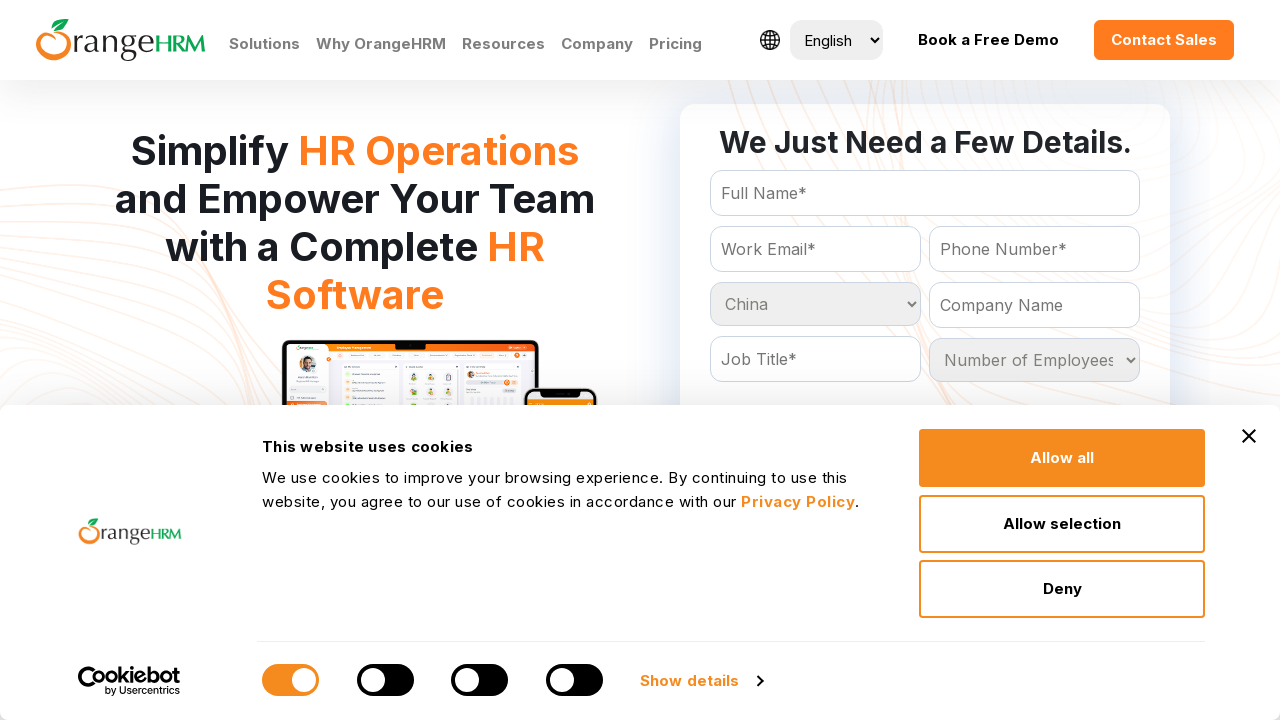

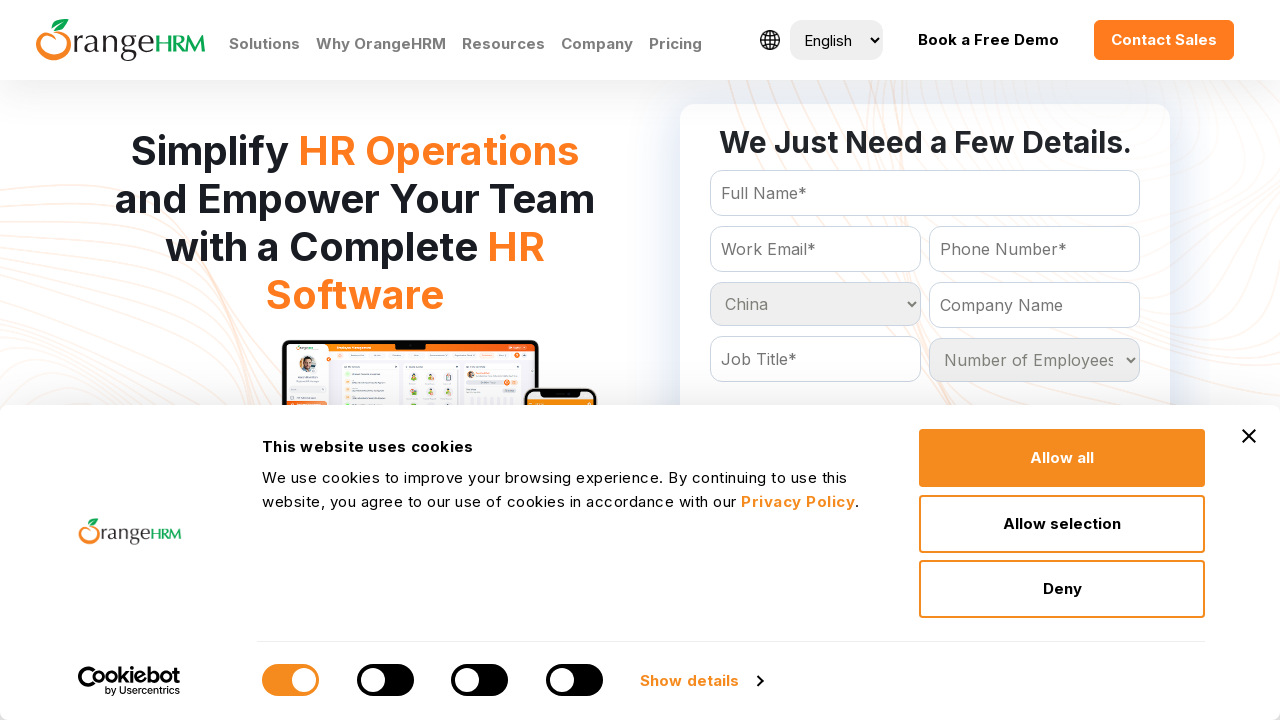